Tests opening multiple tabs and windows and verifying content in each

Starting URL: https://rahulshettyacademy.com/AutomationPractice/

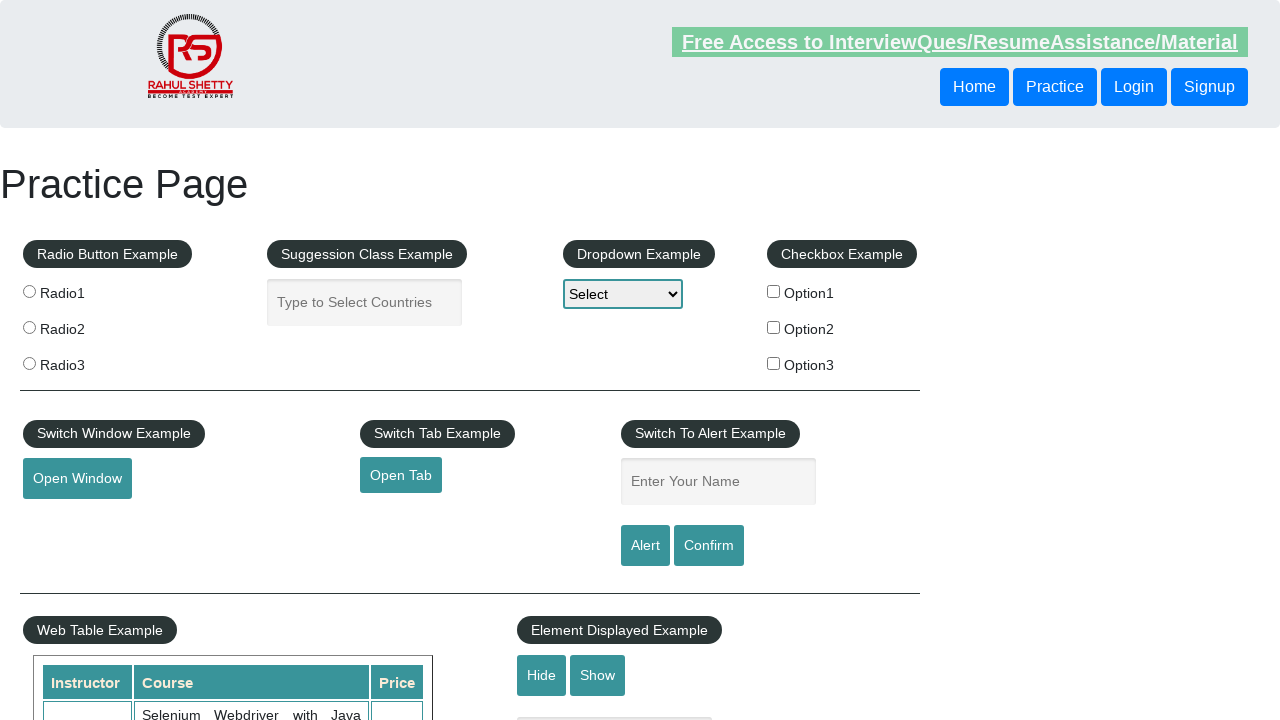

Waited for open tab link to be available
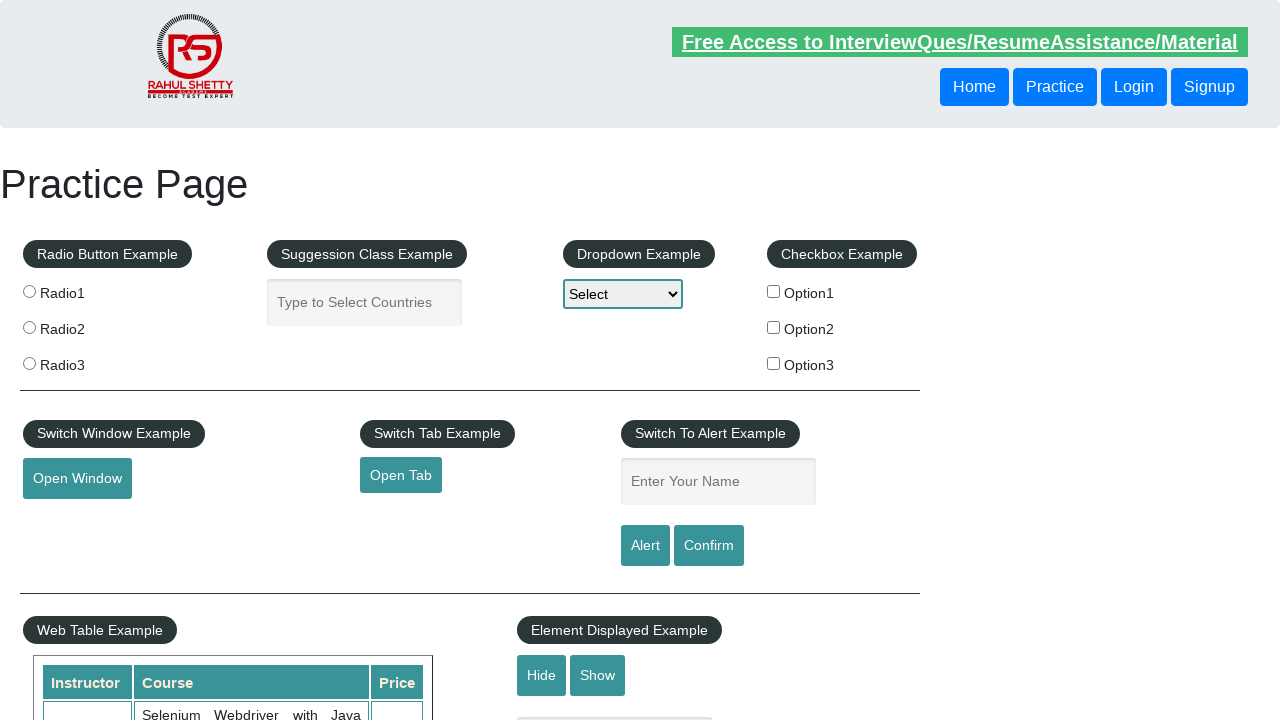

Clicked open tab link and new tab opened at (401, 475) on #opentab
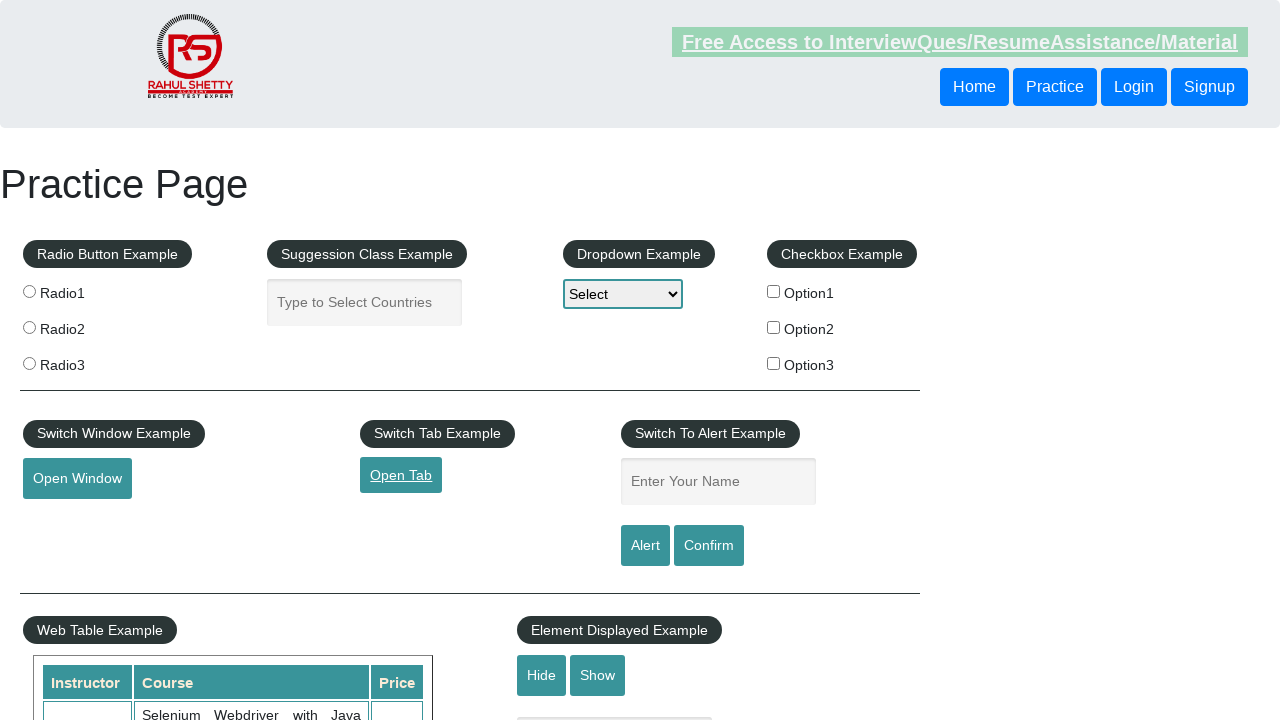

Captured reference to new tab
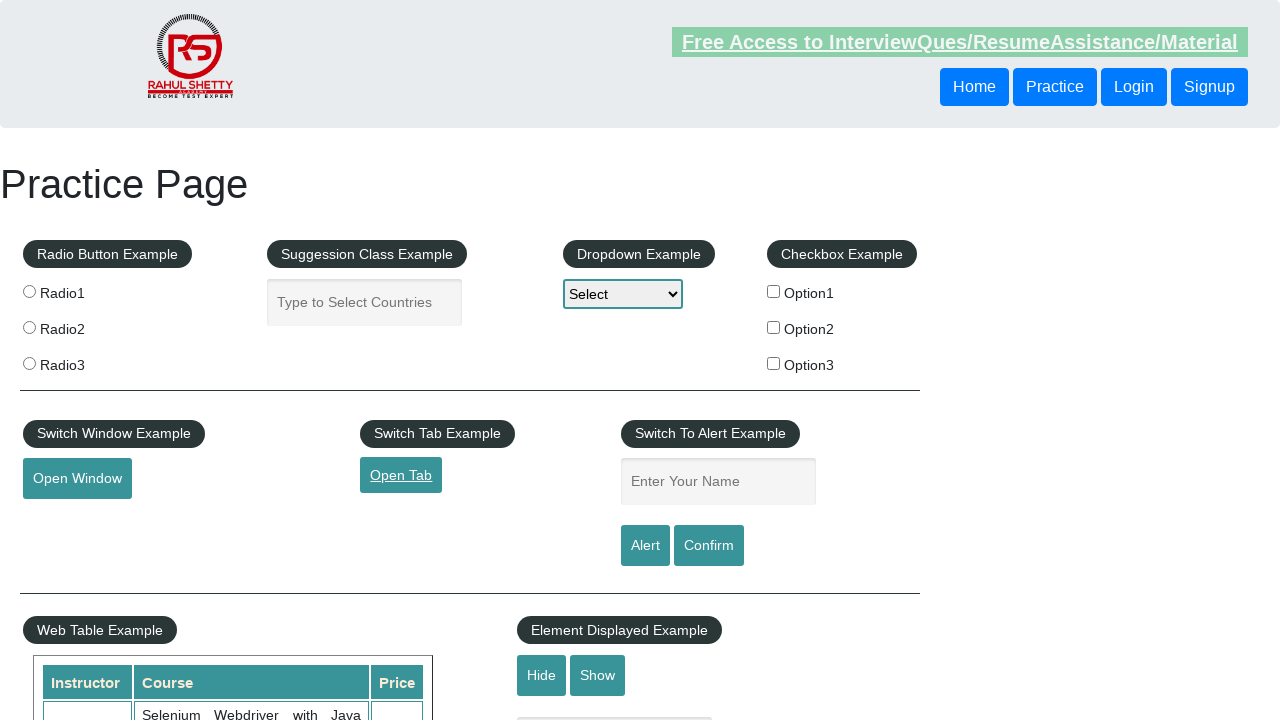

Verified 'Access all our Courses' text in new tab
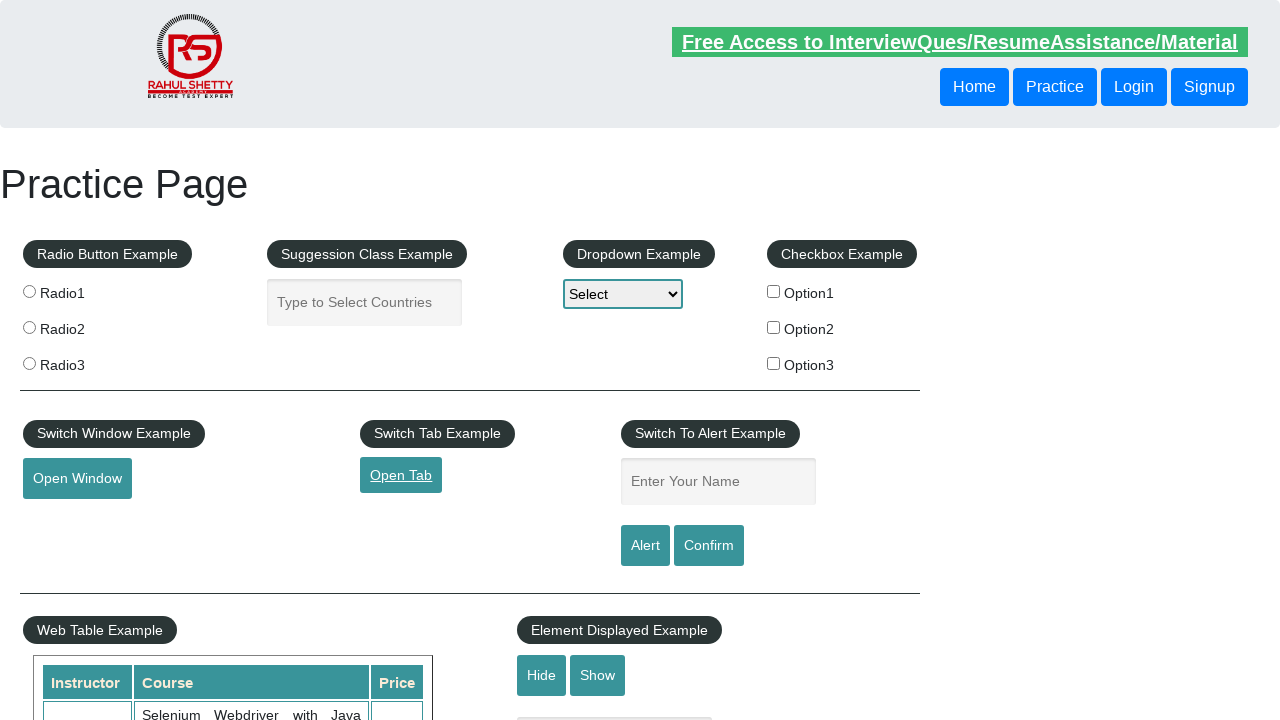

Clicked Open Window button and new window opened at (77, 479) on internal:role=button[name="Open Window"i]
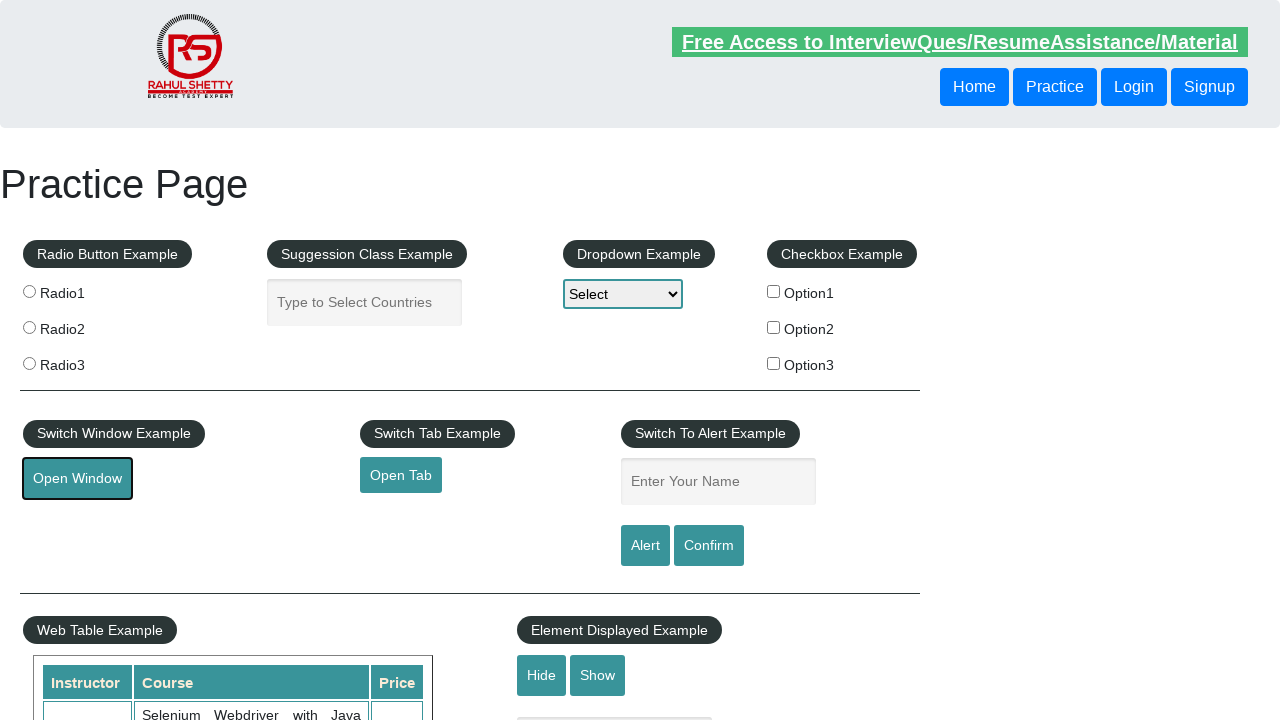

Captured reference to new window
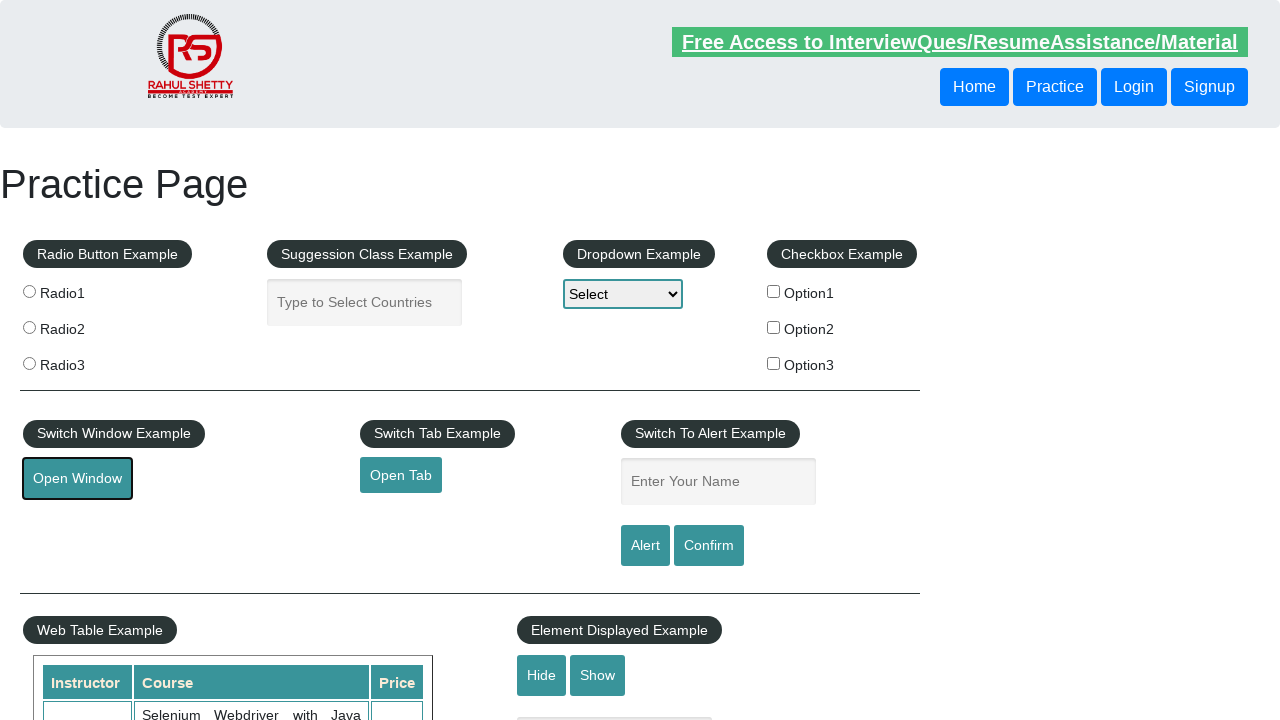

Verified 'Access all our Courses' text in new window
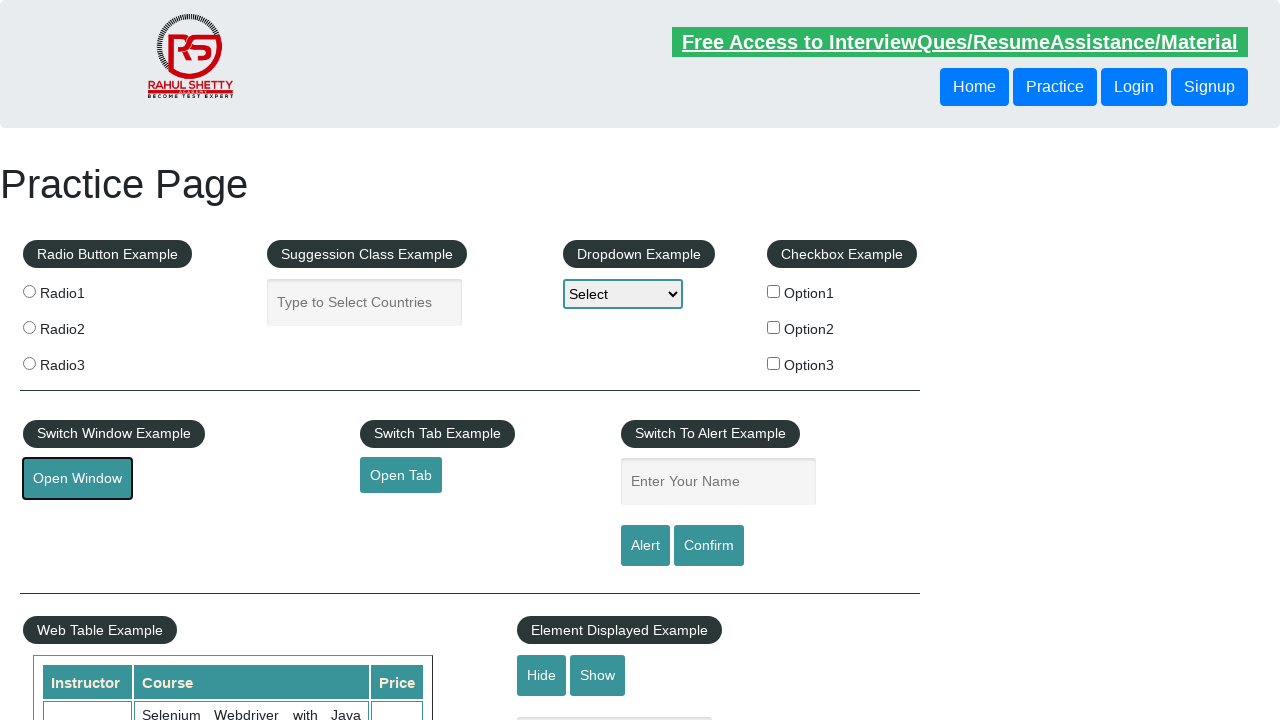

Verified 'Switch Tab Example' text in original page
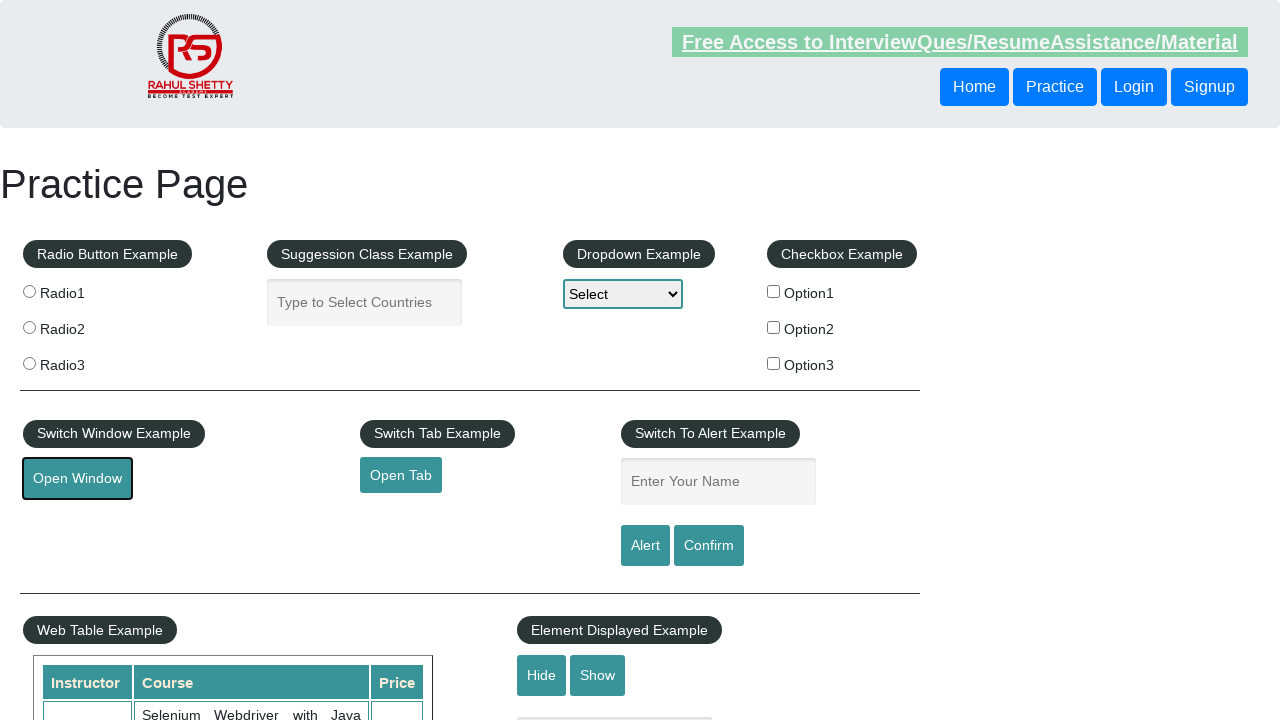

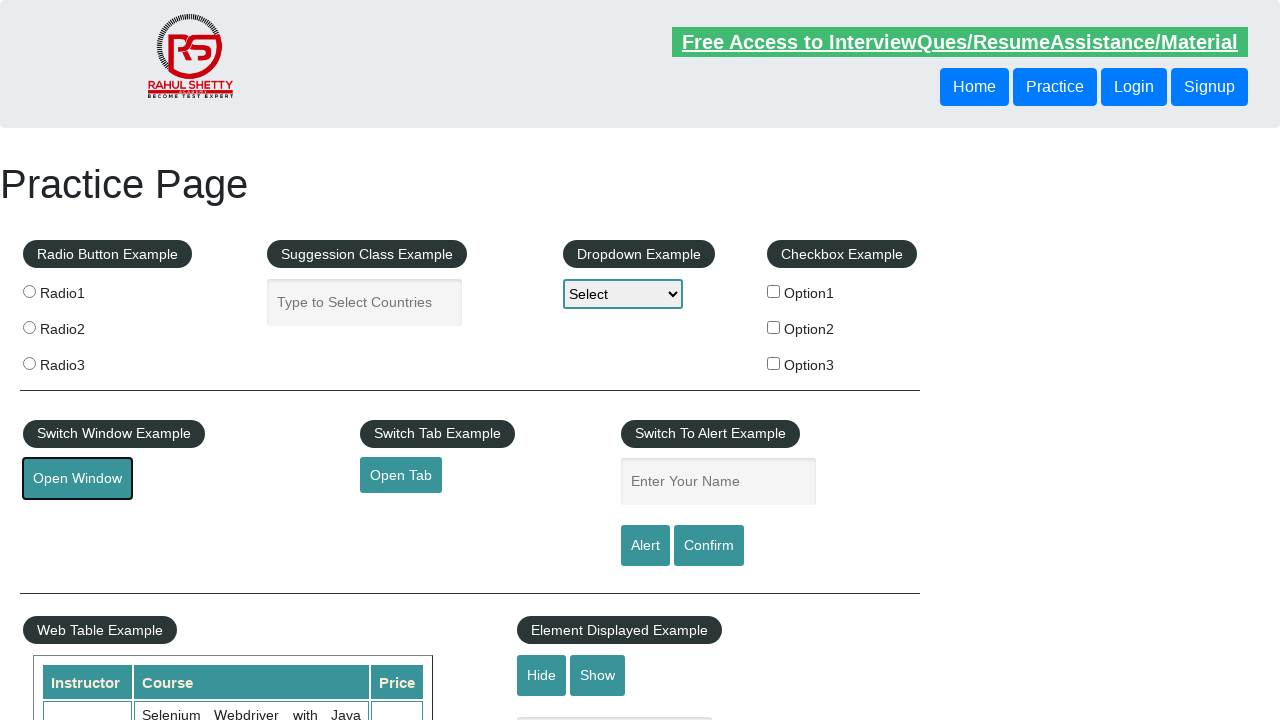